Tests dynamic table functionality by expanding table data section, inputting JSON data, and refreshing the table to verify the data is displayed

Starting URL: https://testpages.herokuapp.com/styled/tag/dynamic-table.html

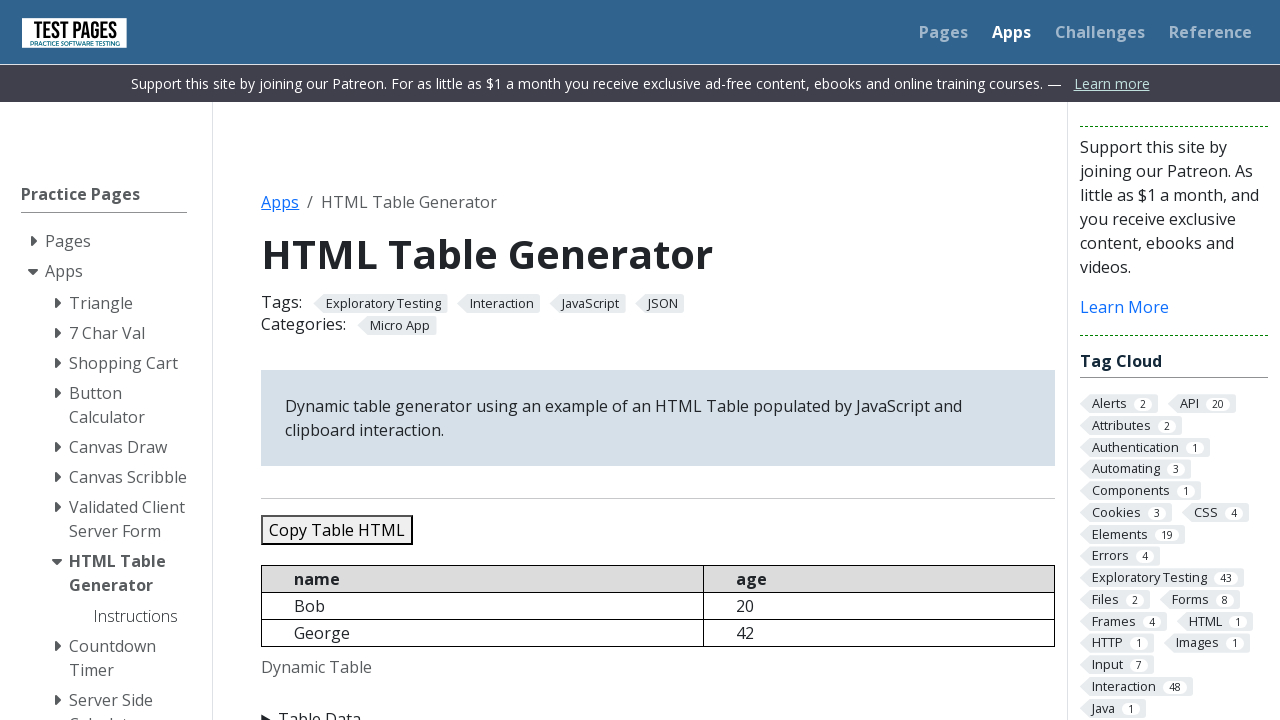

Clicked on Table Data button to expand the section at (658, 708) on xpath=//summary[contains(text(),'Table Data')]
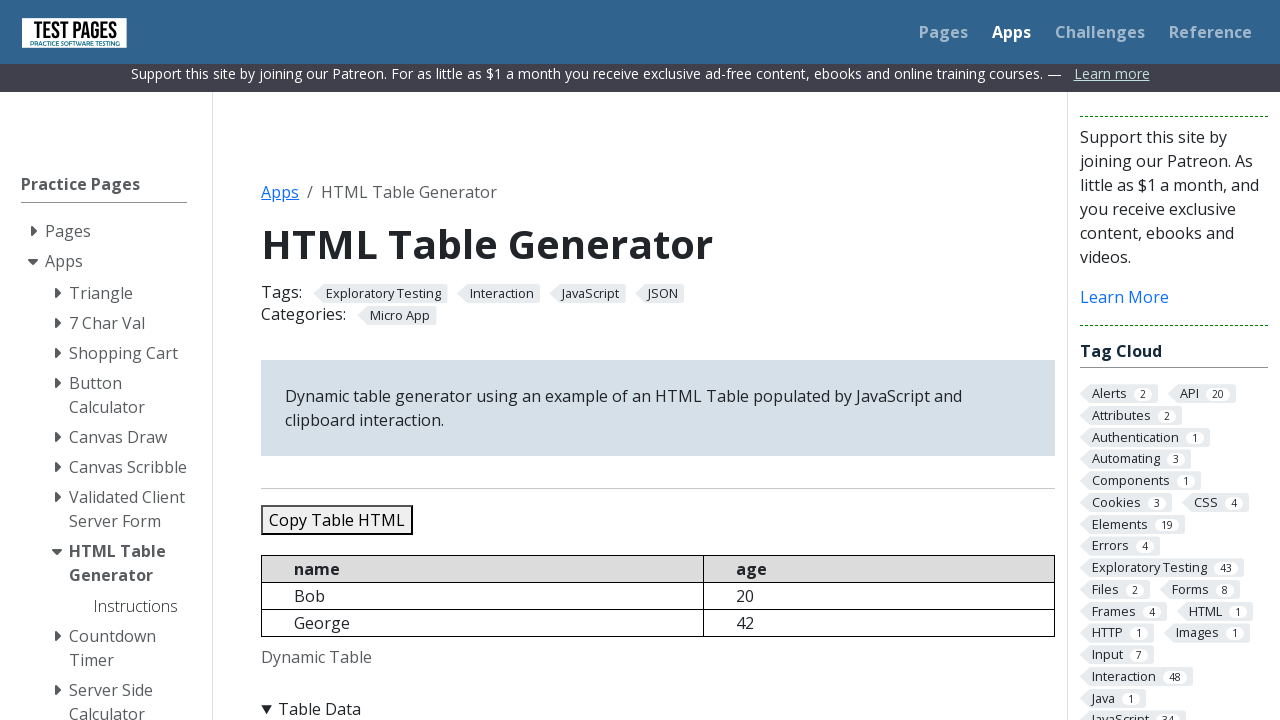

Cleared the data input field on //input[@id='caption']
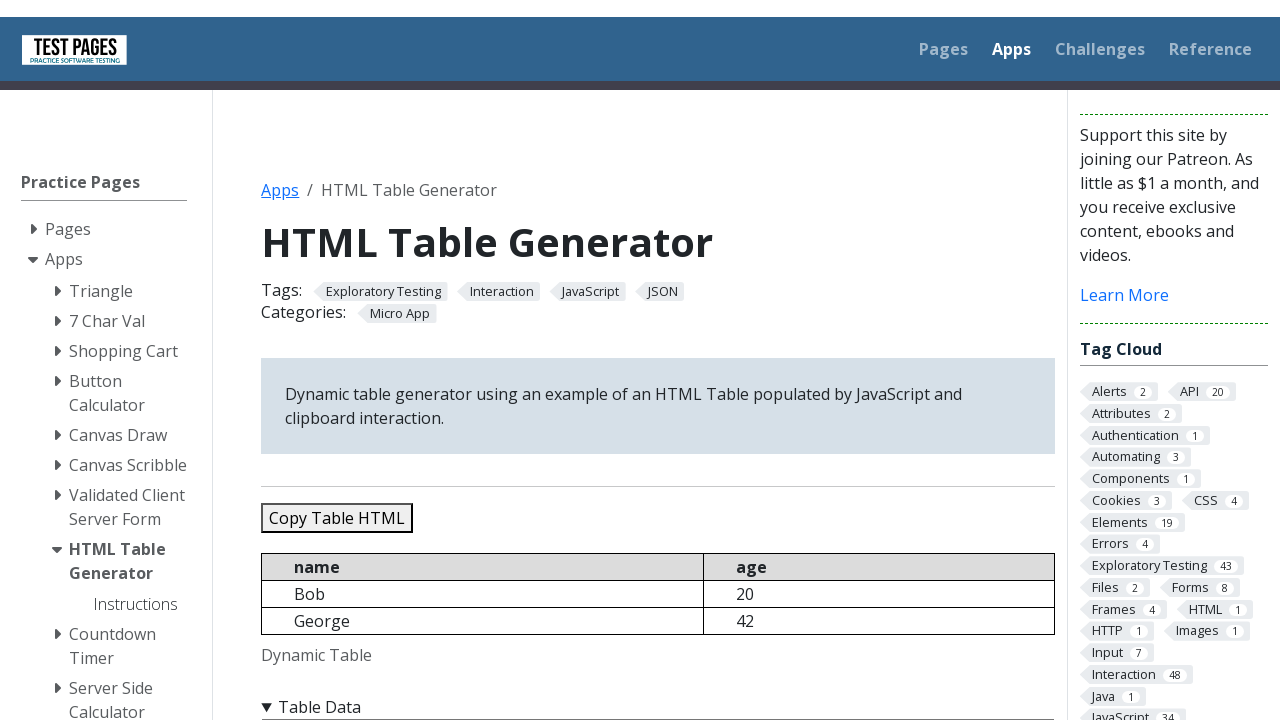

Filled the data input field with JSON table data (5 records) on //input[@id='caption']
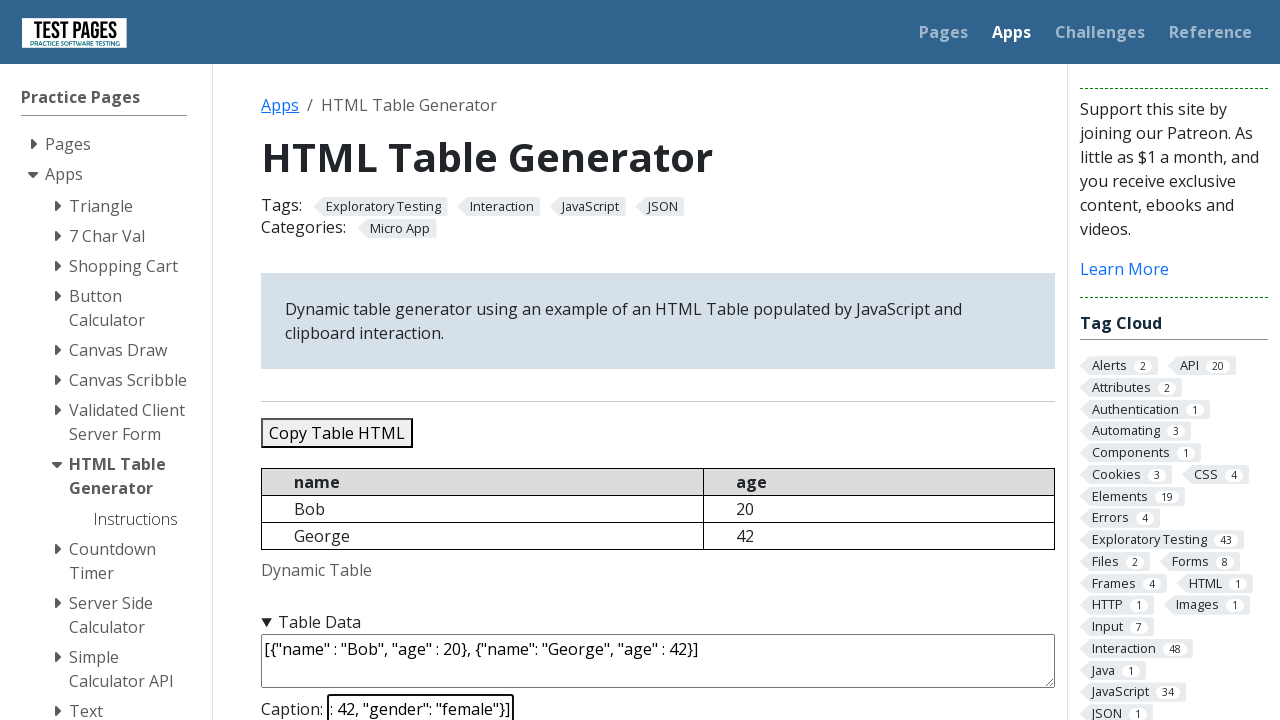

Clicked refresh table button to update the table at (359, 360) on xpath=//button[@id='refreshtable']
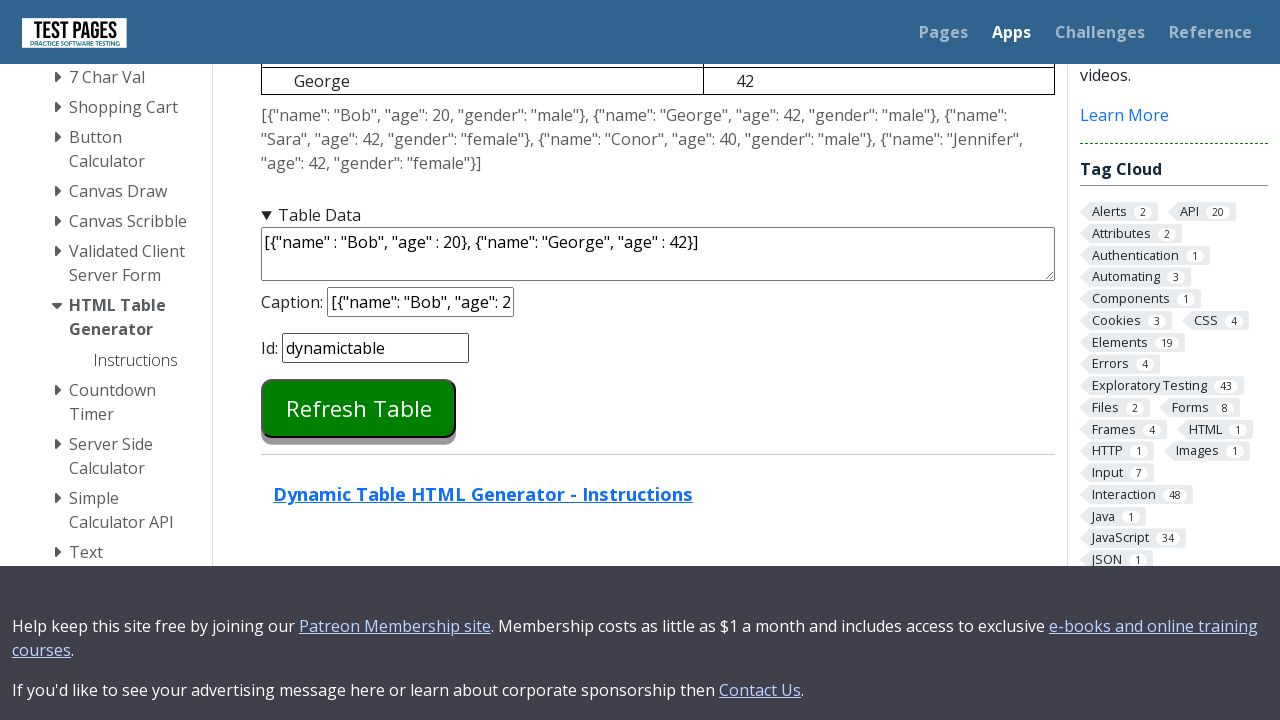

Waited for table caption to appear - table data successfully displayed
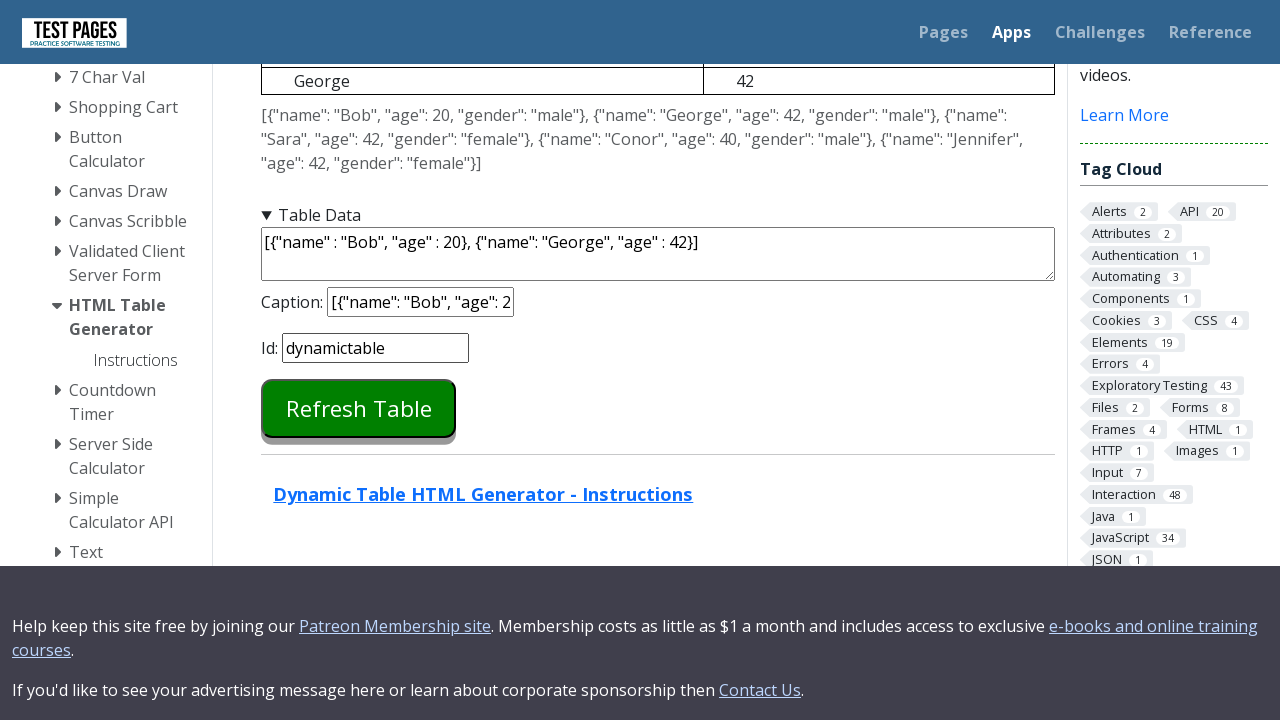

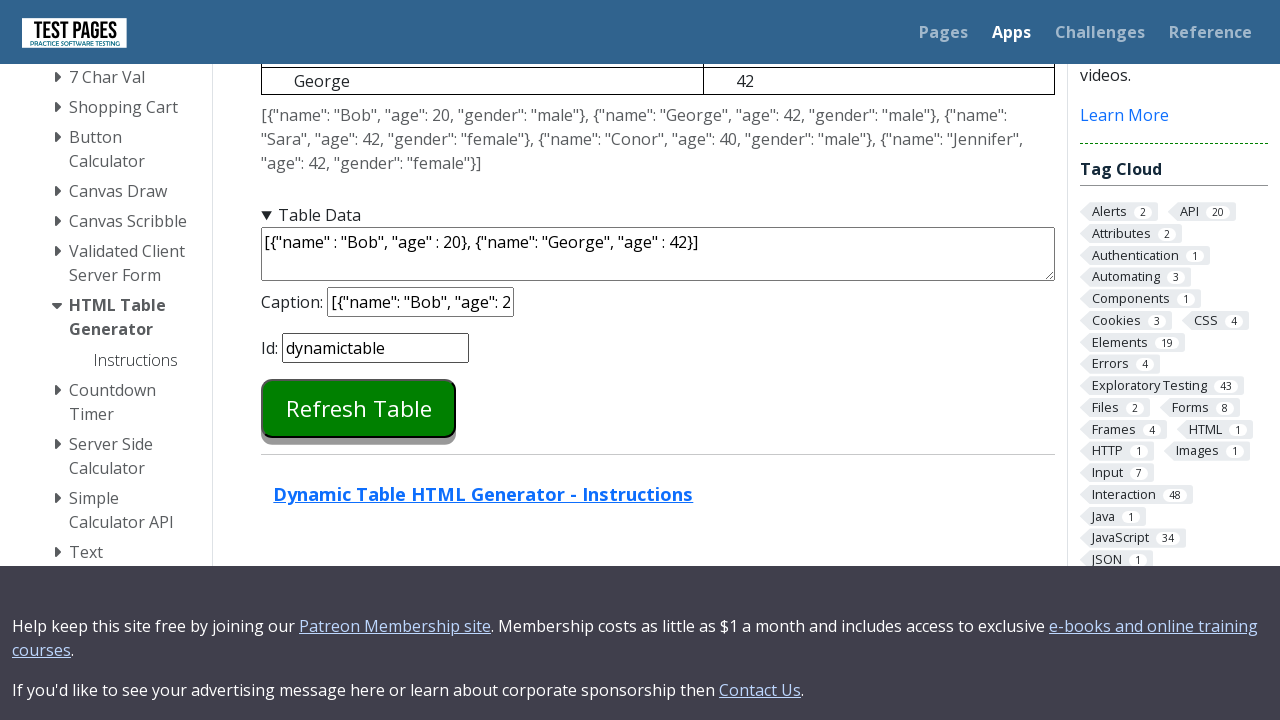